Navigates to Rediff homepage and clicks on the sign-in link to access the sign-in page

Starting URL: https://www.rediff.com/

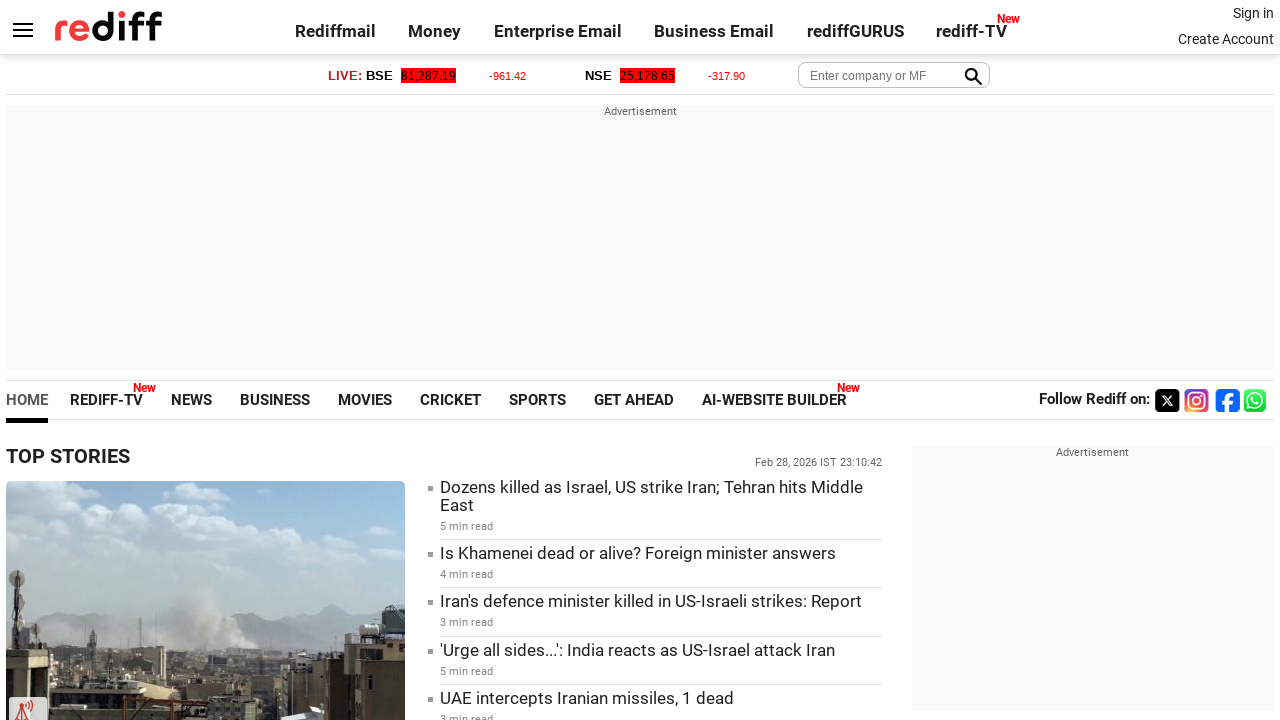

Navigated to Rediff homepage
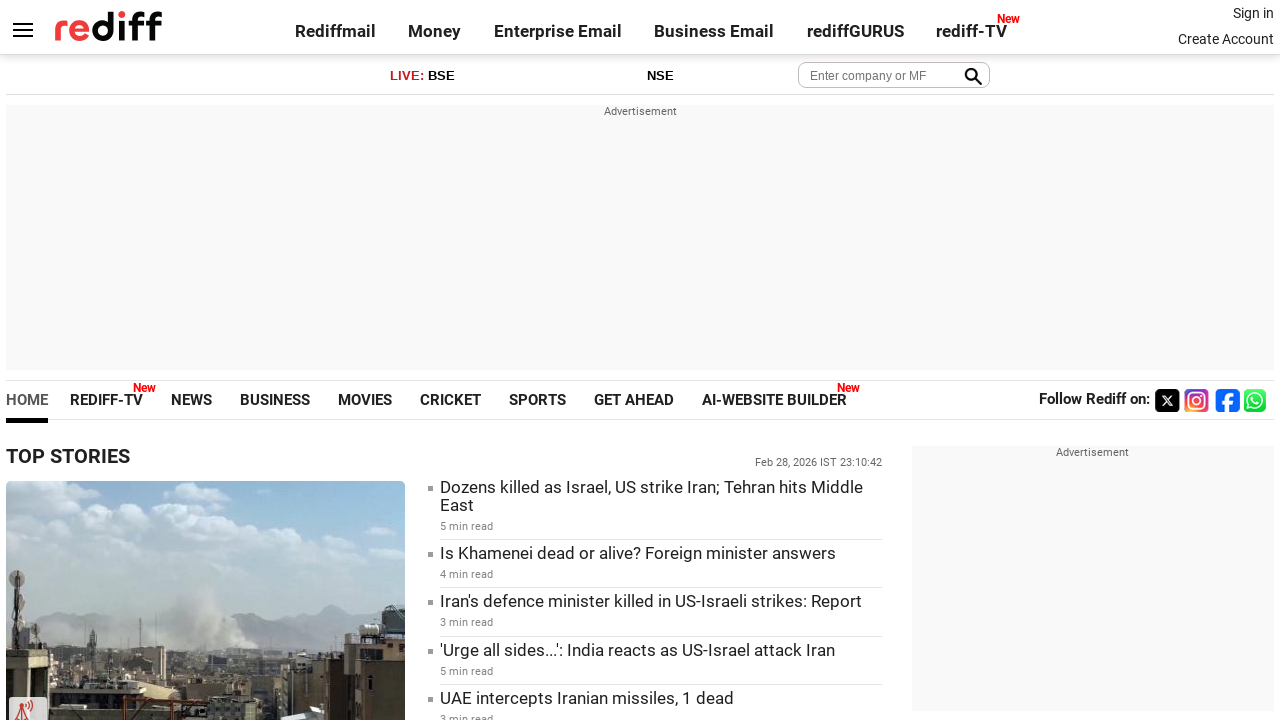

Clicked on the sign-in link at (1253, 13) on a.signin
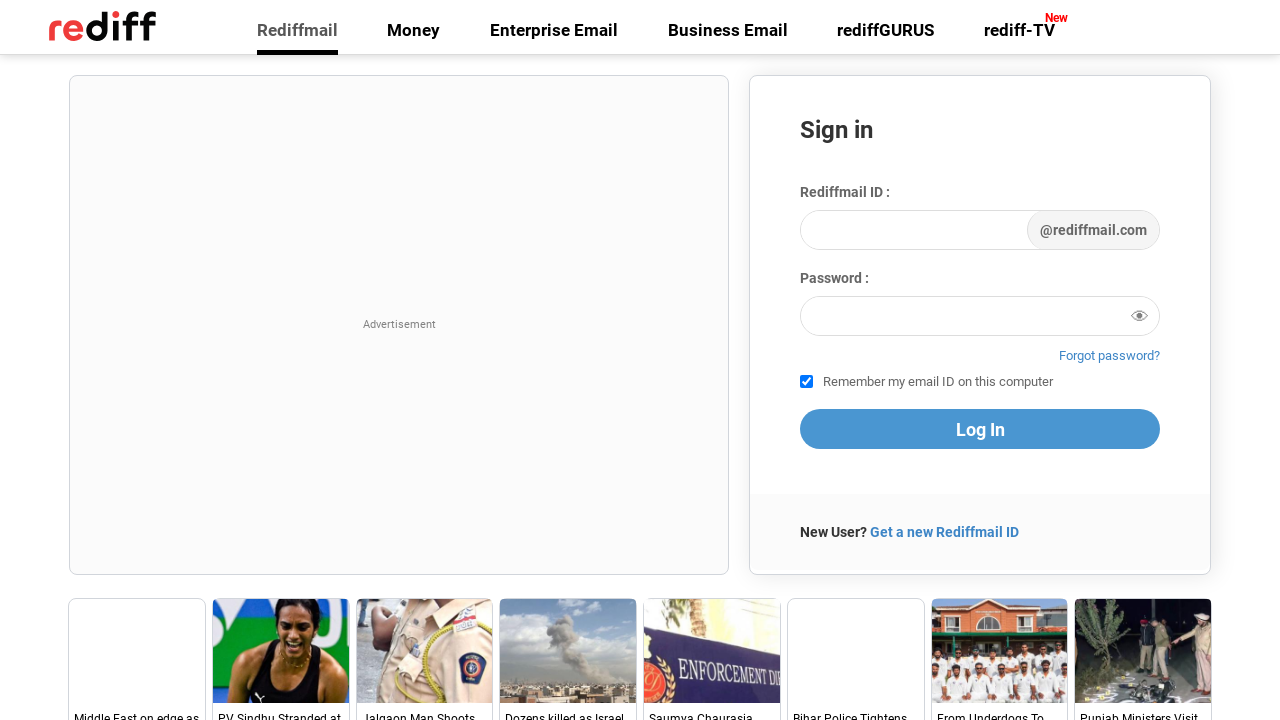

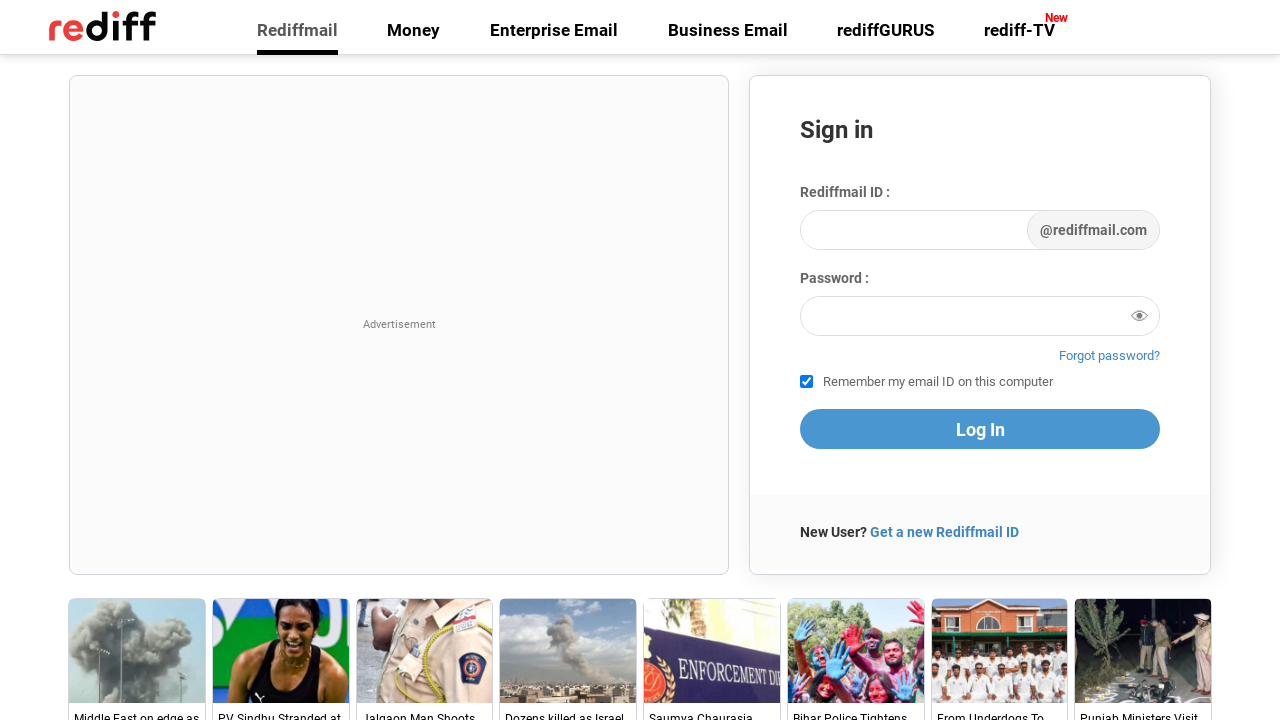